Tests navigation functionality on a demo site by clicking the signup button, navigating back, then clicking the signin button to verify page navigation works correctly.

Starting URL: http://kennethhutw.github.io/demo/Selenium/

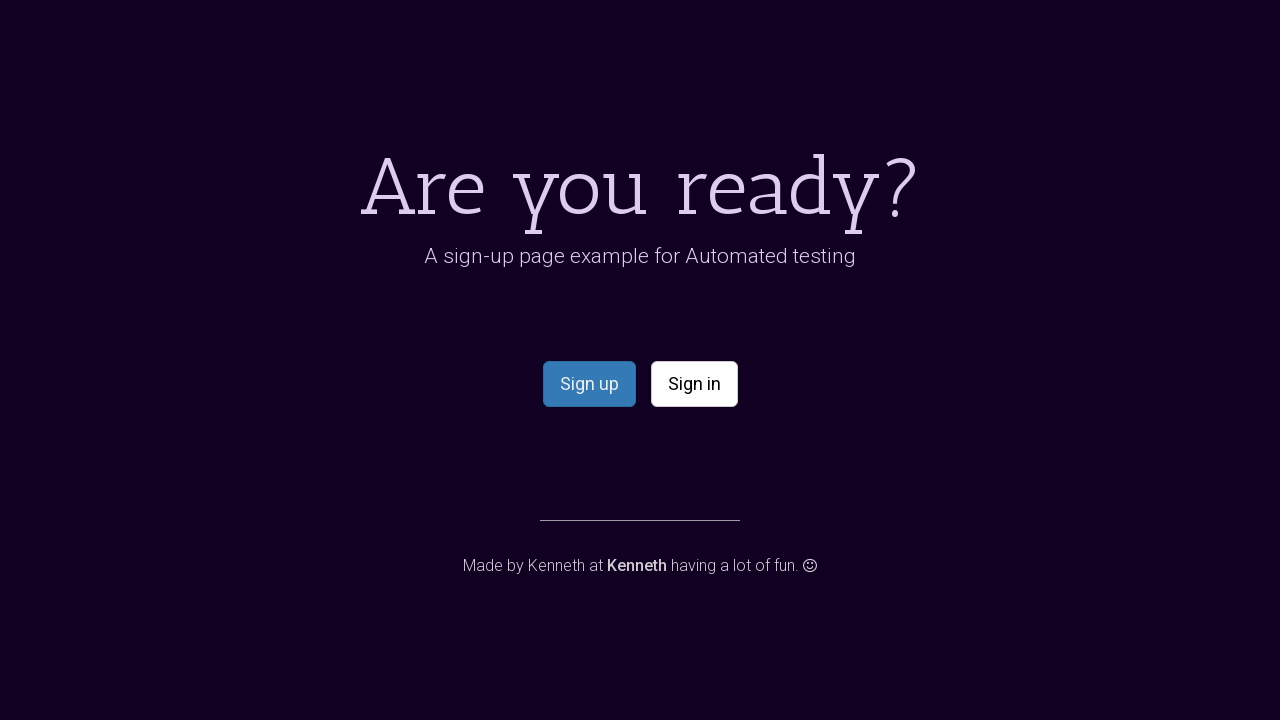

Clicked signup button at (589, 384) on #signup
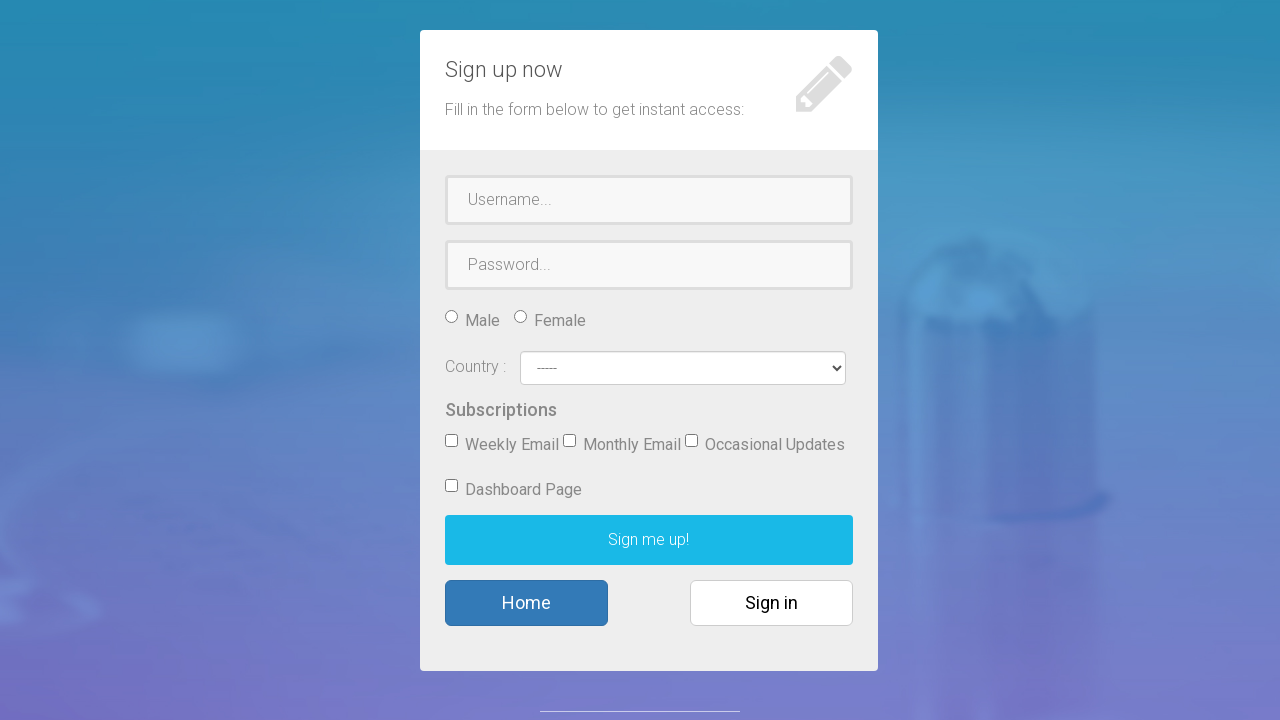

Signup page loaded
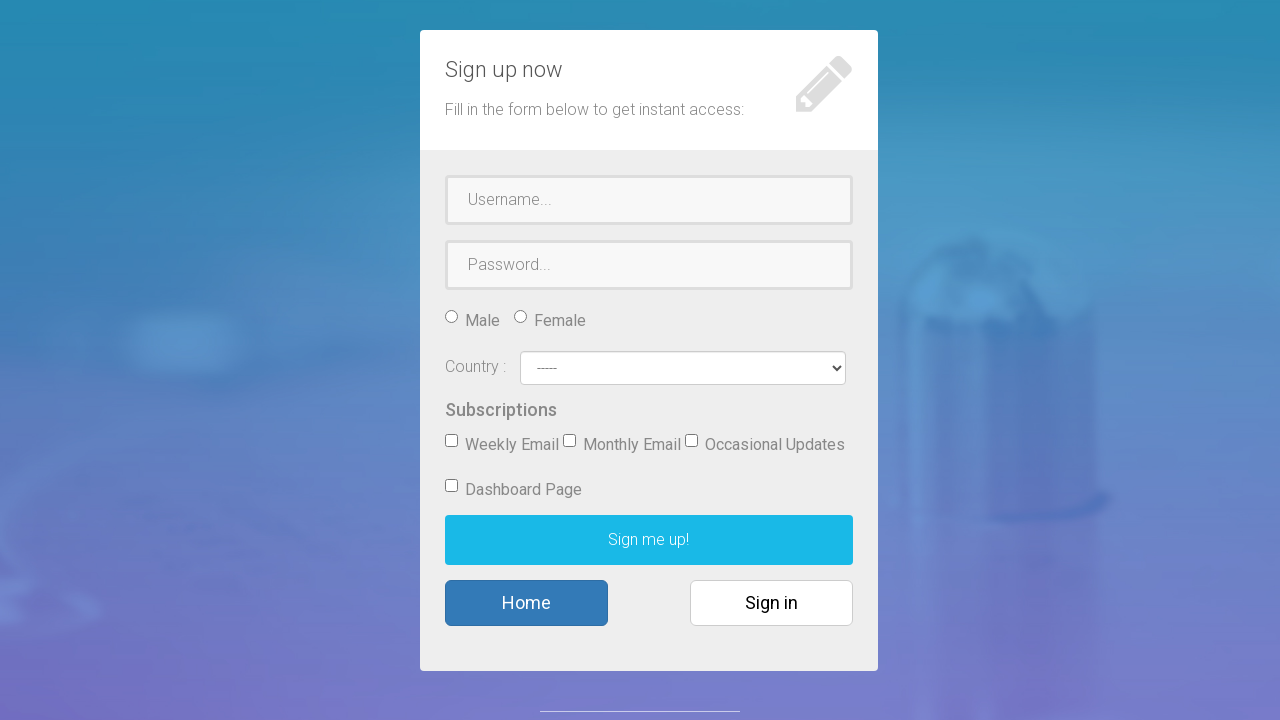

Navigated back to main page
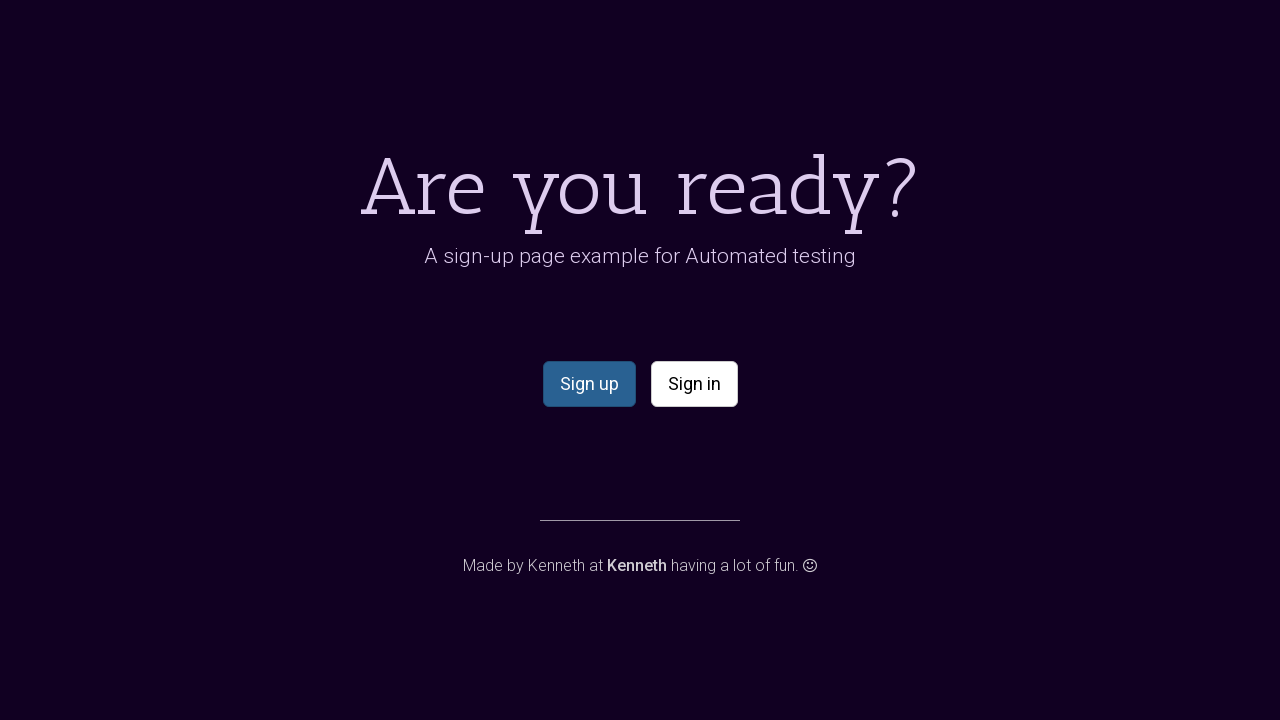

Main page loaded
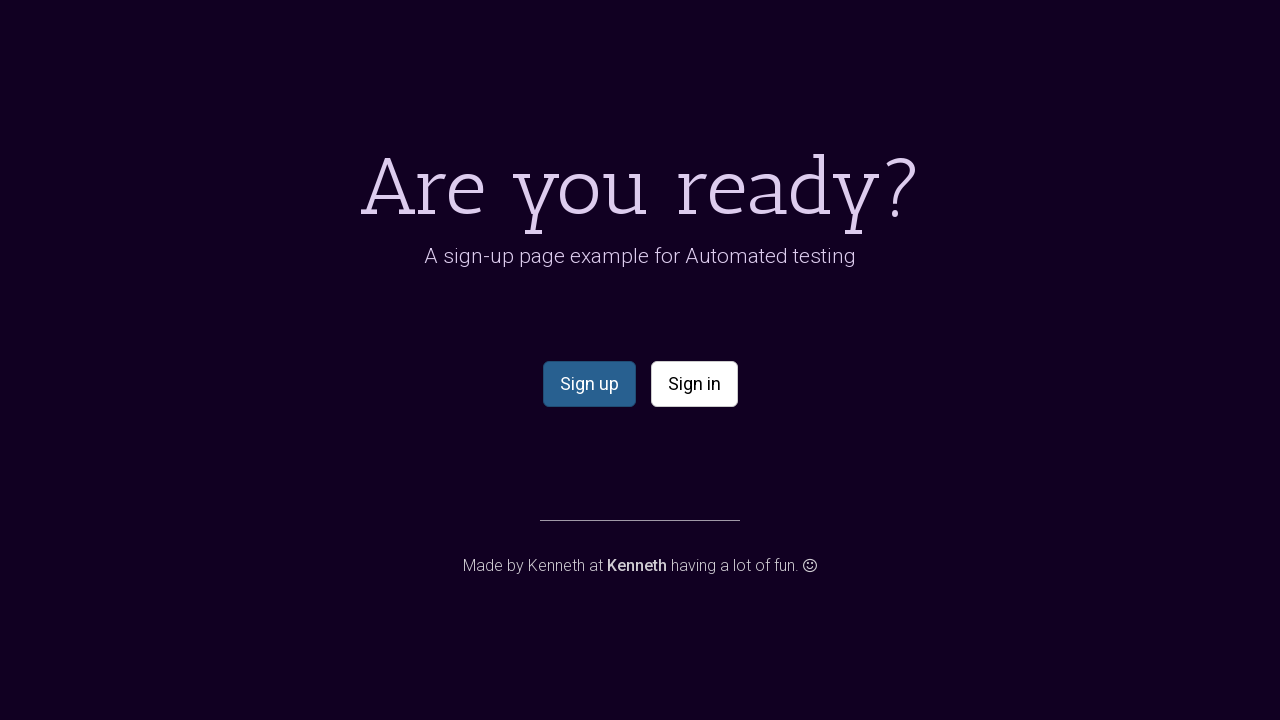

Clicked signin button at (694, 384) on #signin
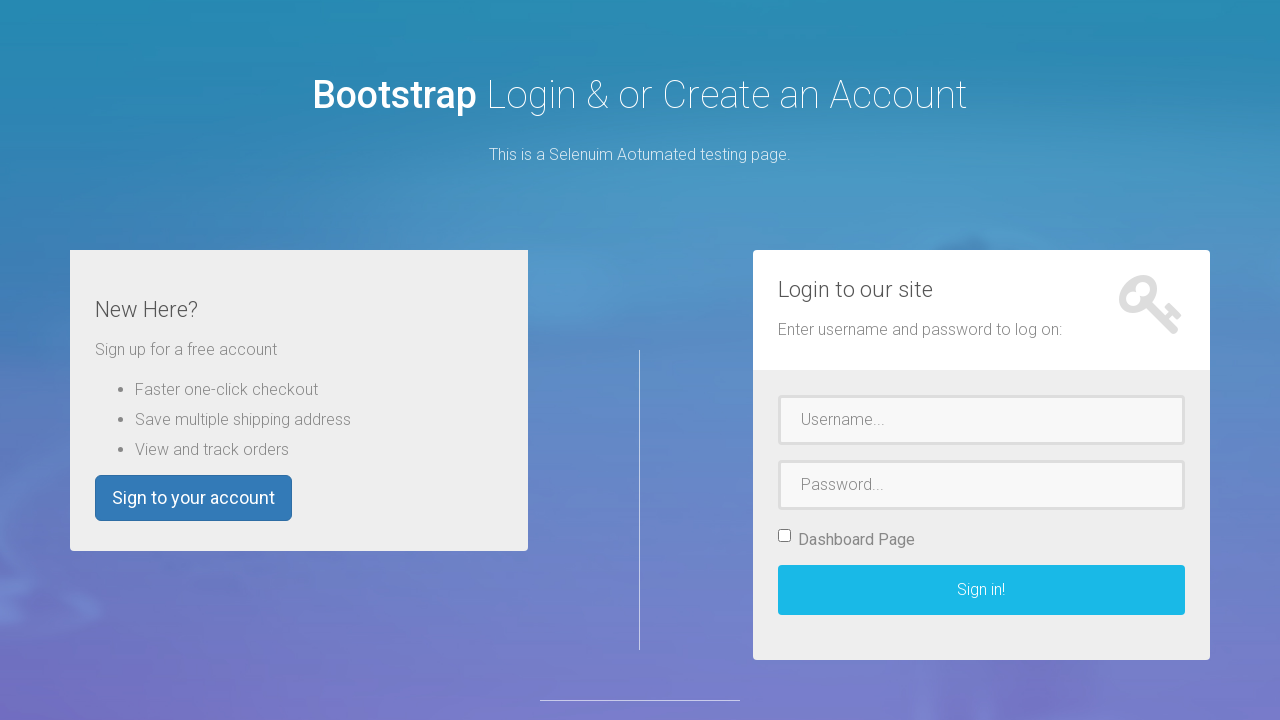

Signin page loaded
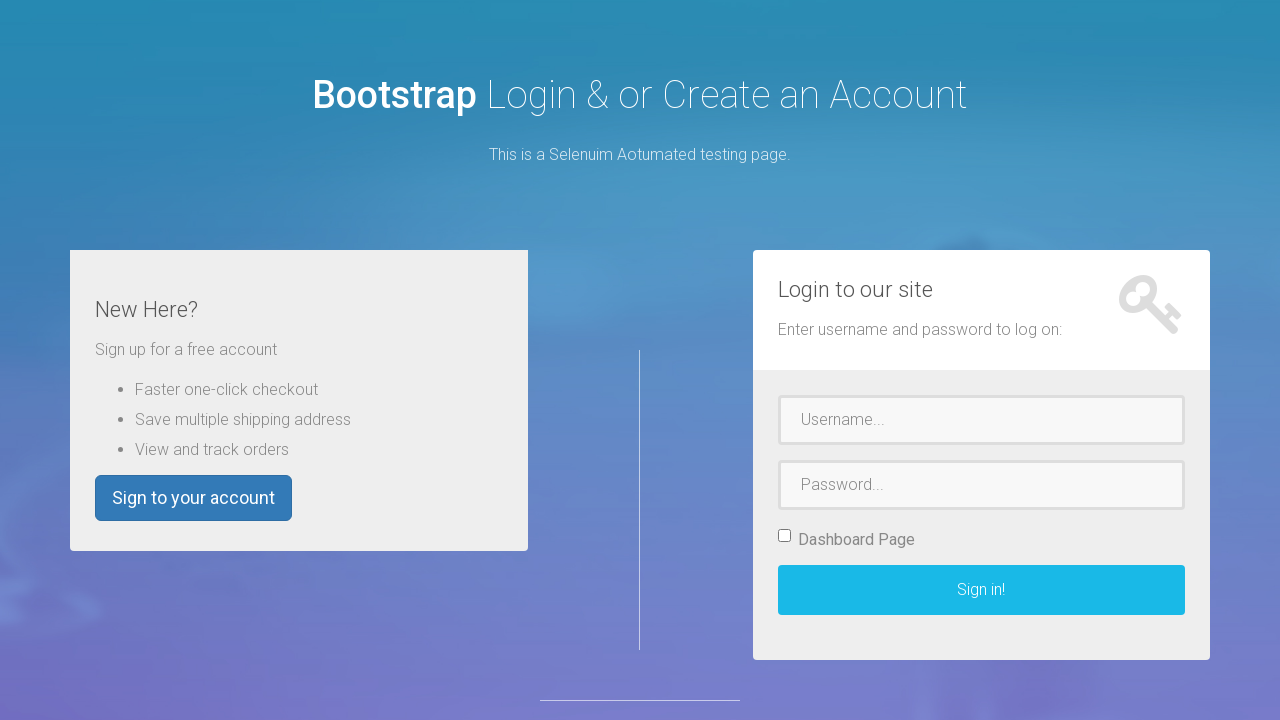

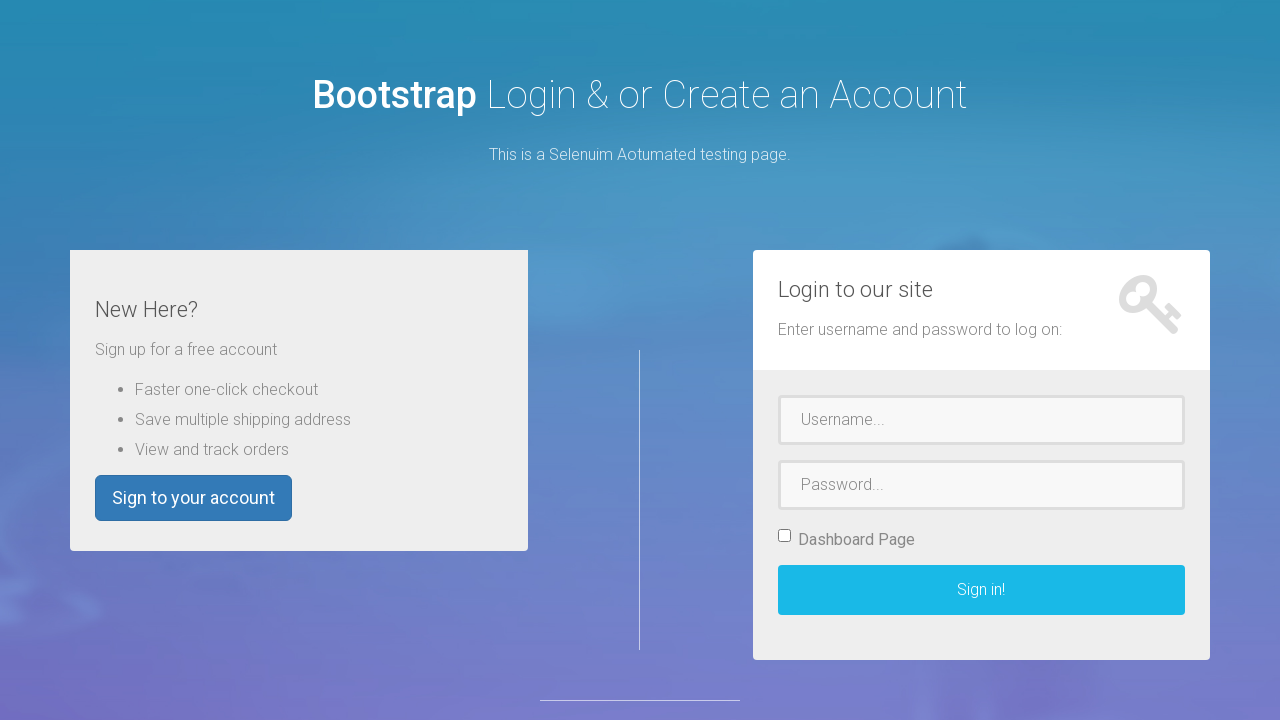